Tests that clicking the Due column header twice sorts the table data in descending order

Starting URL: http://the-internet.herokuapp.com/tables

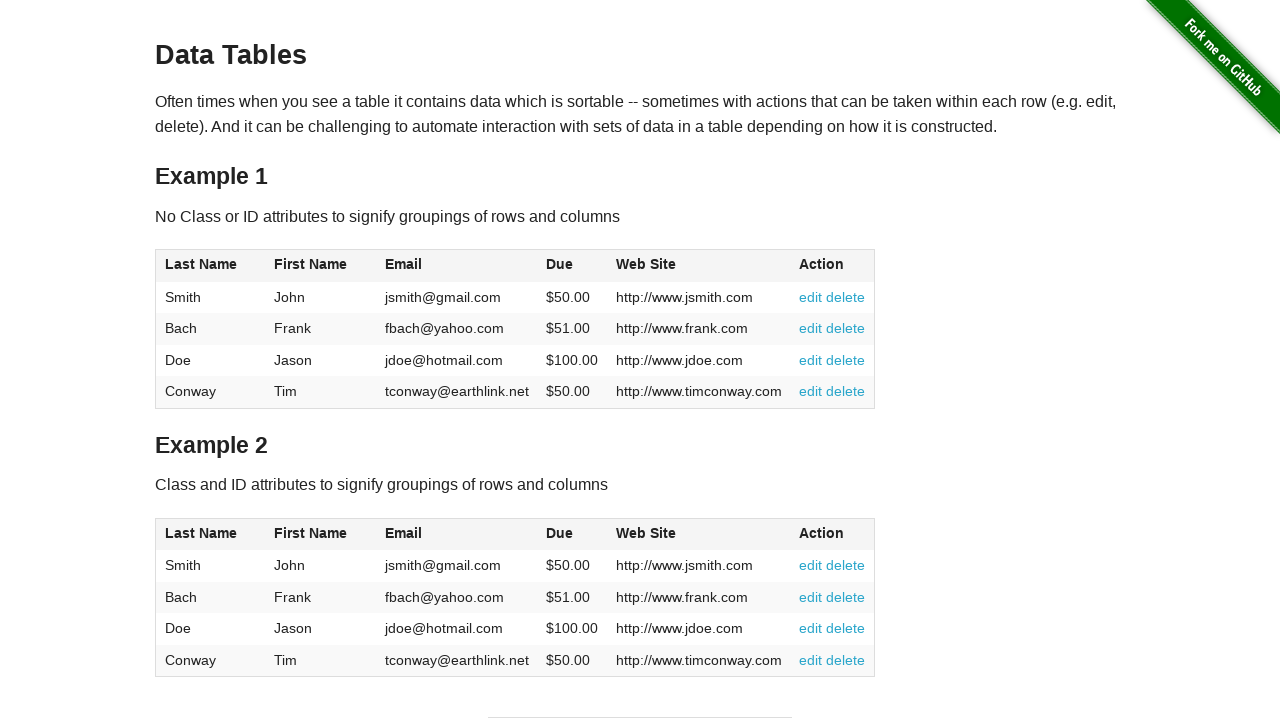

Clicked Due column header (first click) at (572, 266) on #table1 thead tr th:nth-of-type(4)
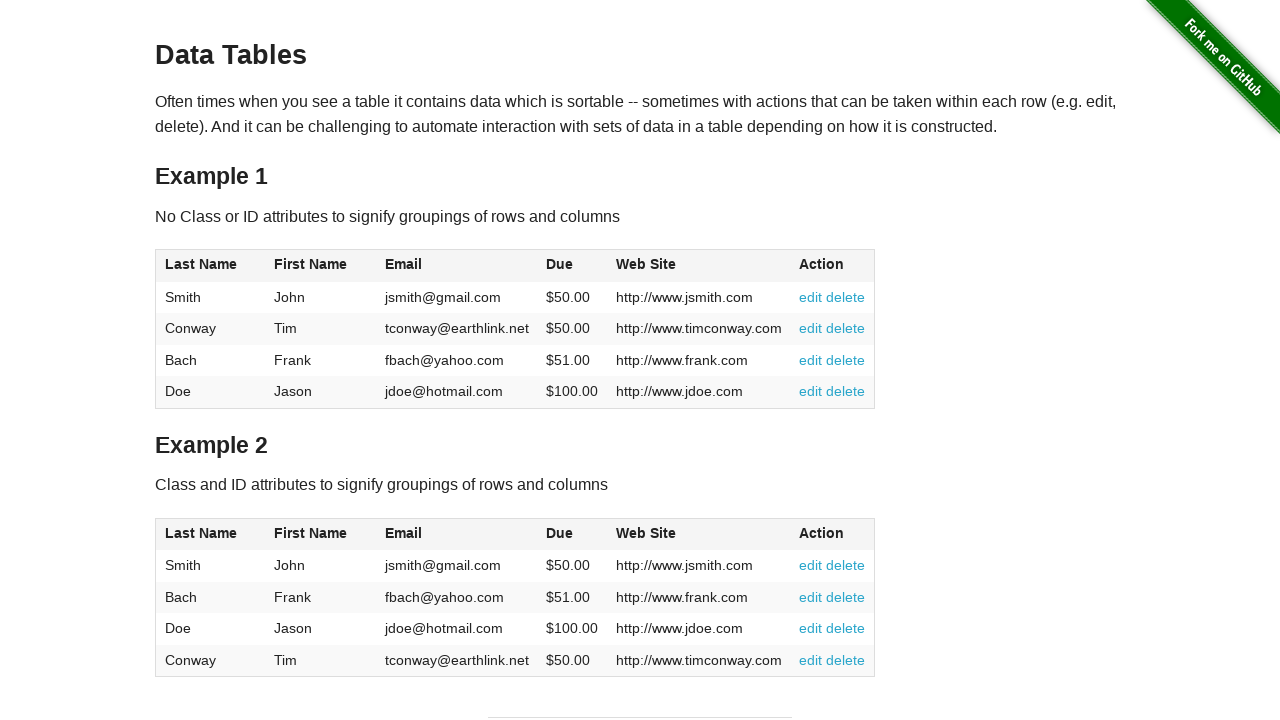

Clicked Due column header (second click to sort descending) at (572, 266) on #table1 thead tr th:nth-of-type(4)
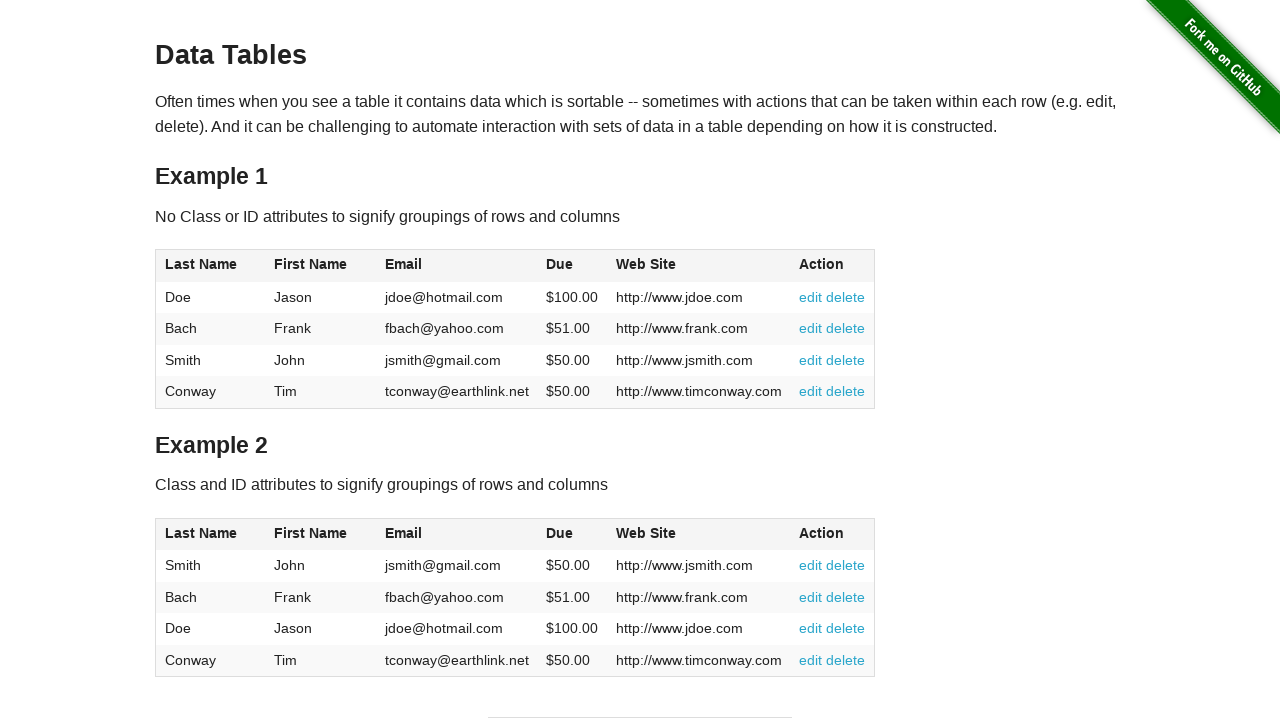

Table data loaded and visible
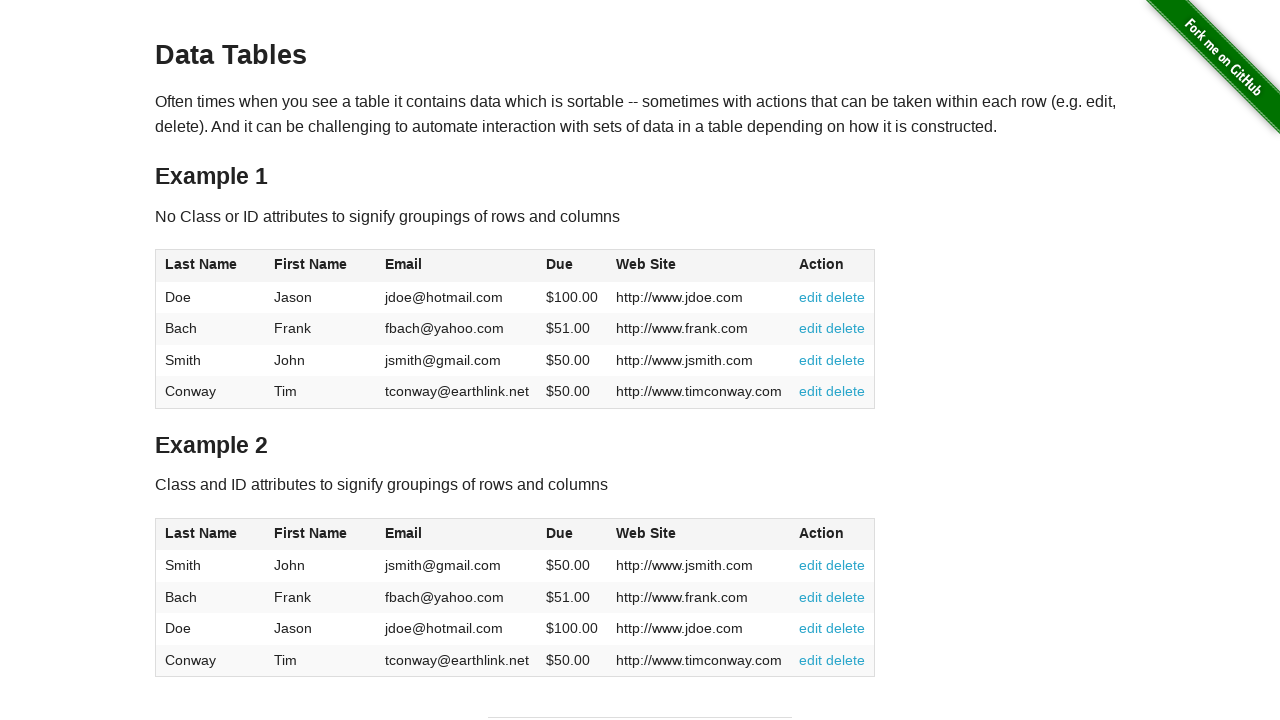

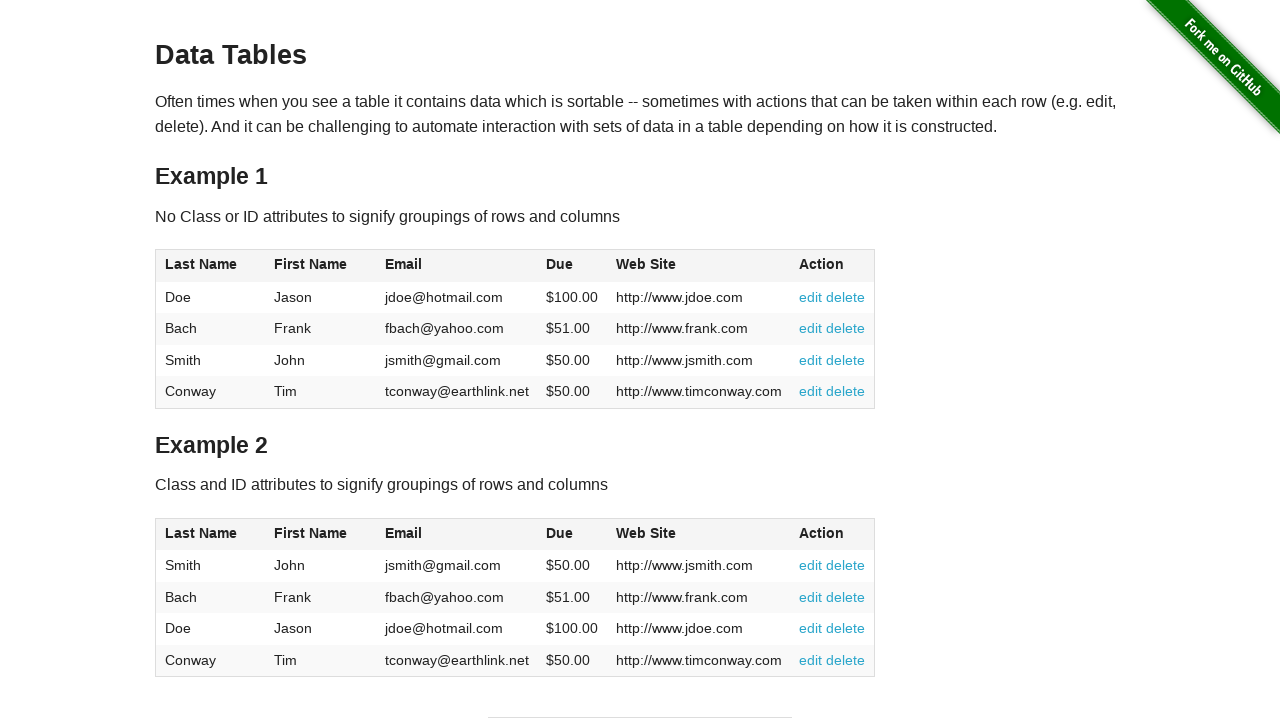